Tests window switching functionality by clicking a link that opens a new window, switching to that window, and verifying the h1 heading text on the new page

Starting URL: https://the-internet.herokuapp.com/iframe

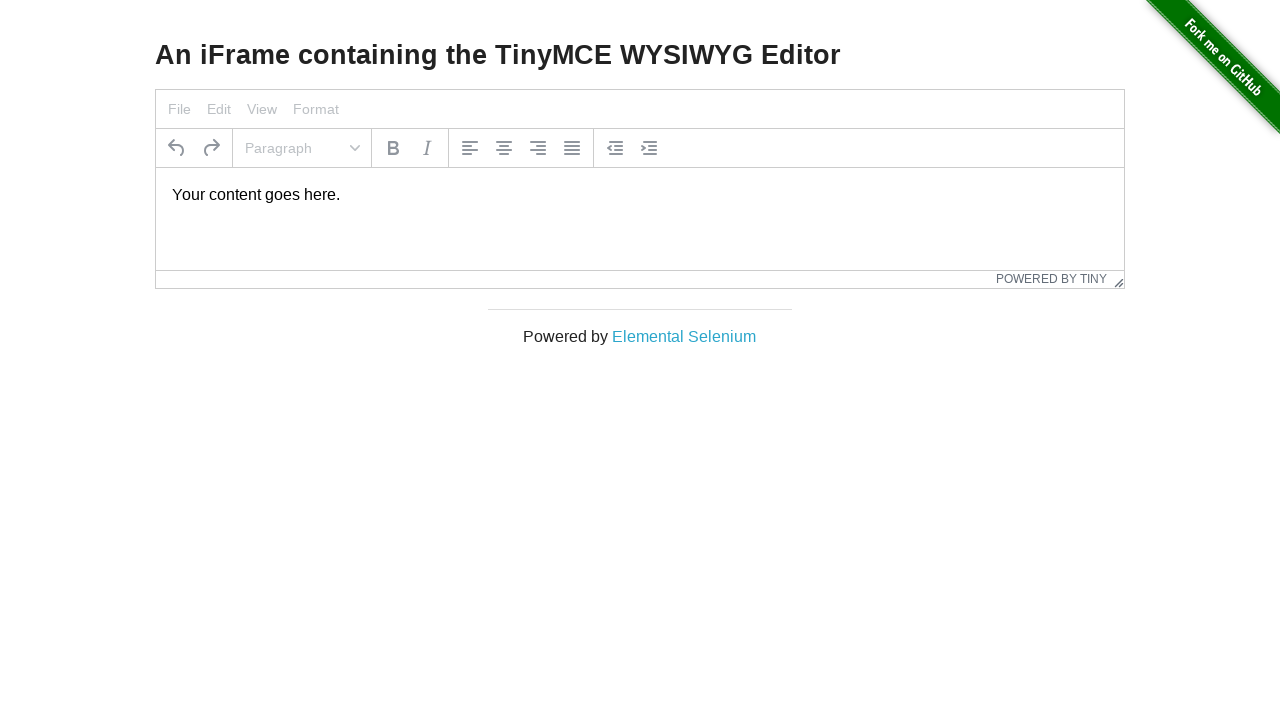

Clicked 'Elemental Selenium' link to open new window at (684, 336) on text=Elemental Selenium
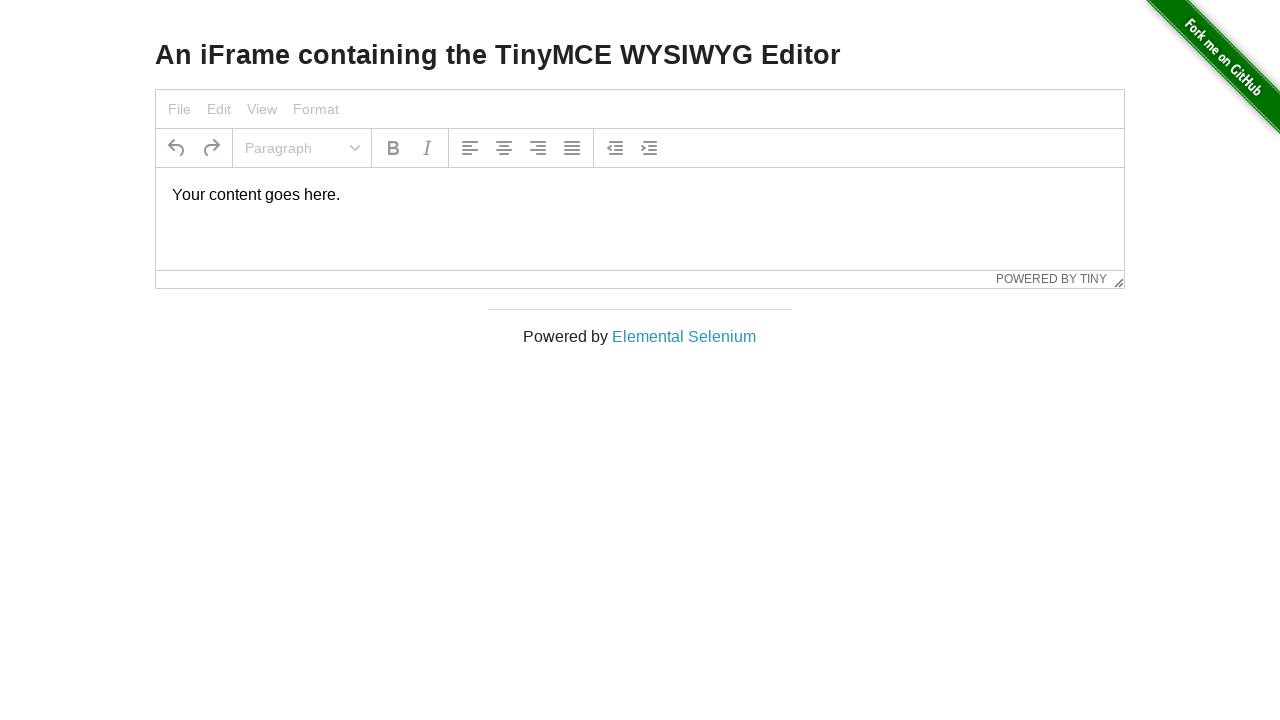

Captured new window/page object
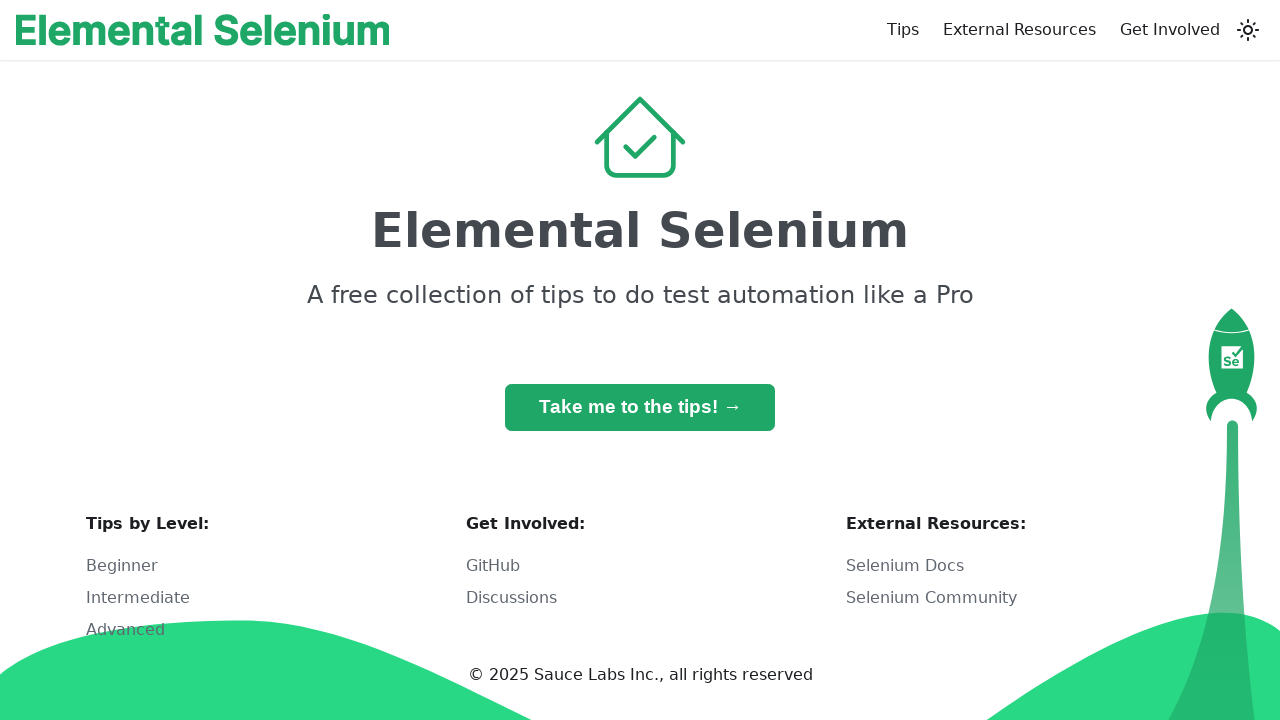

New page finished loading
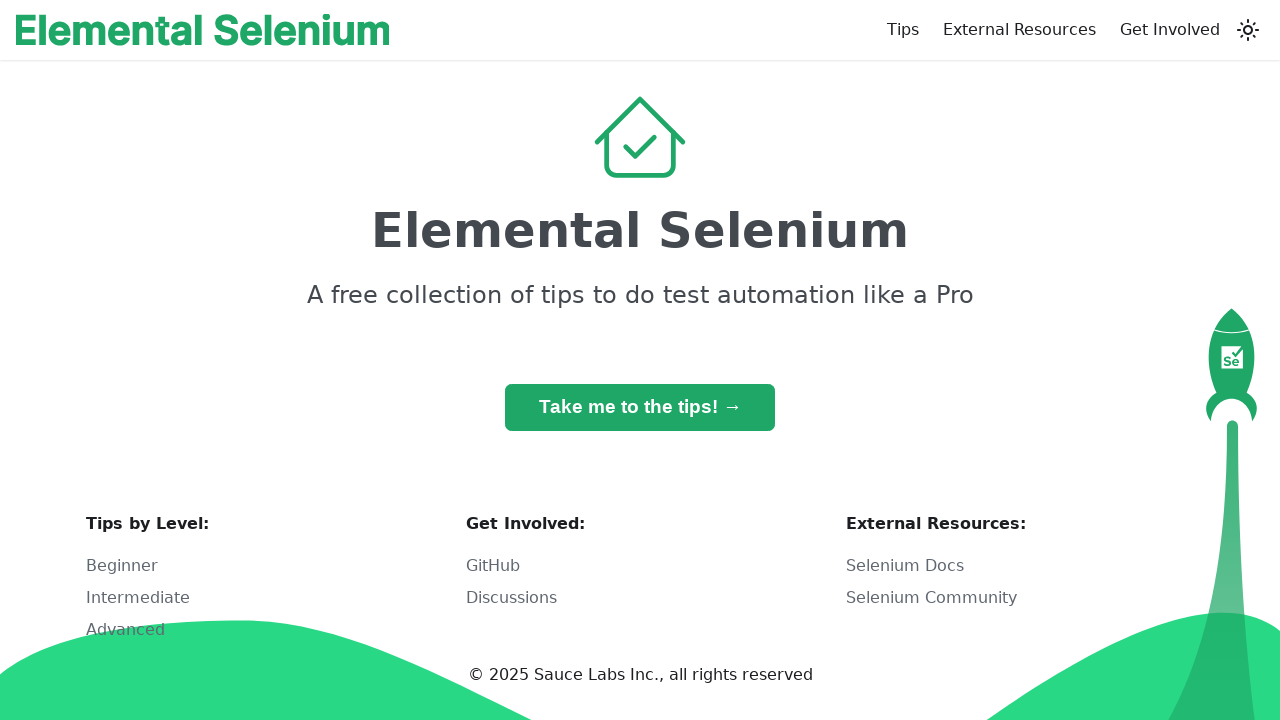

Retrieved h1 heading text: 'Elemental Selenium'
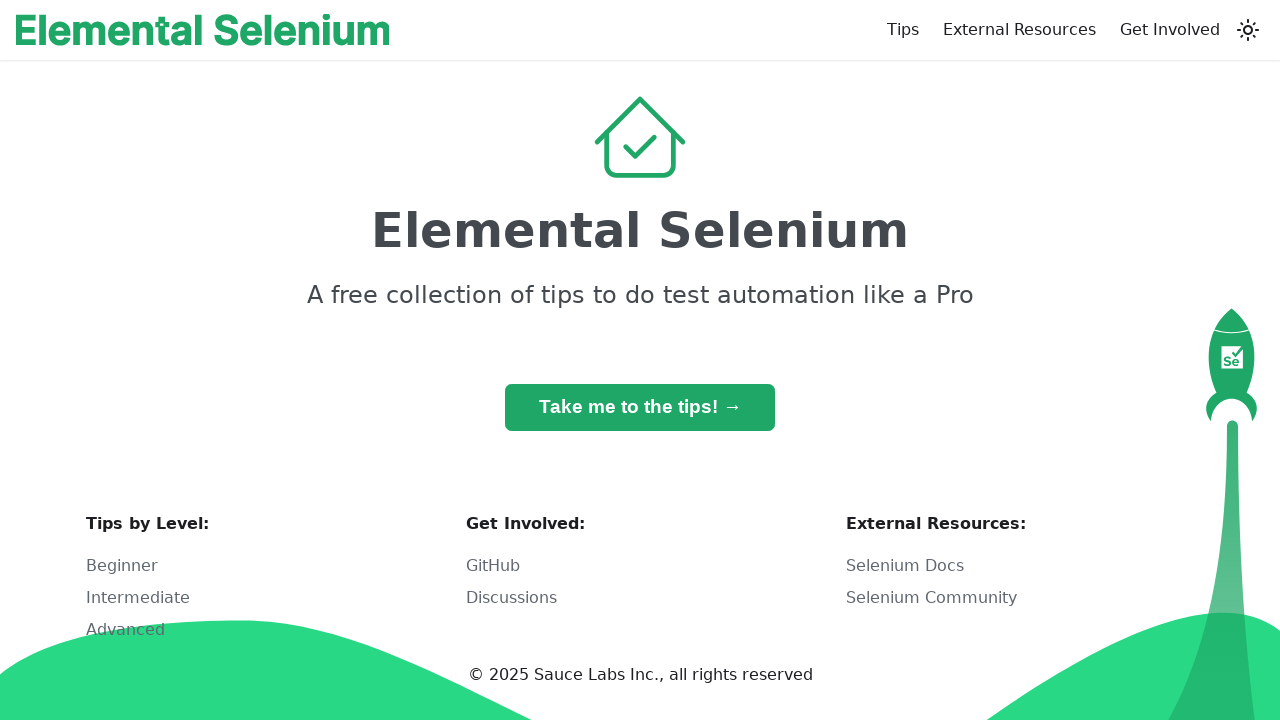

Verified h1 heading text matches expected value 'Elemental Selenium'
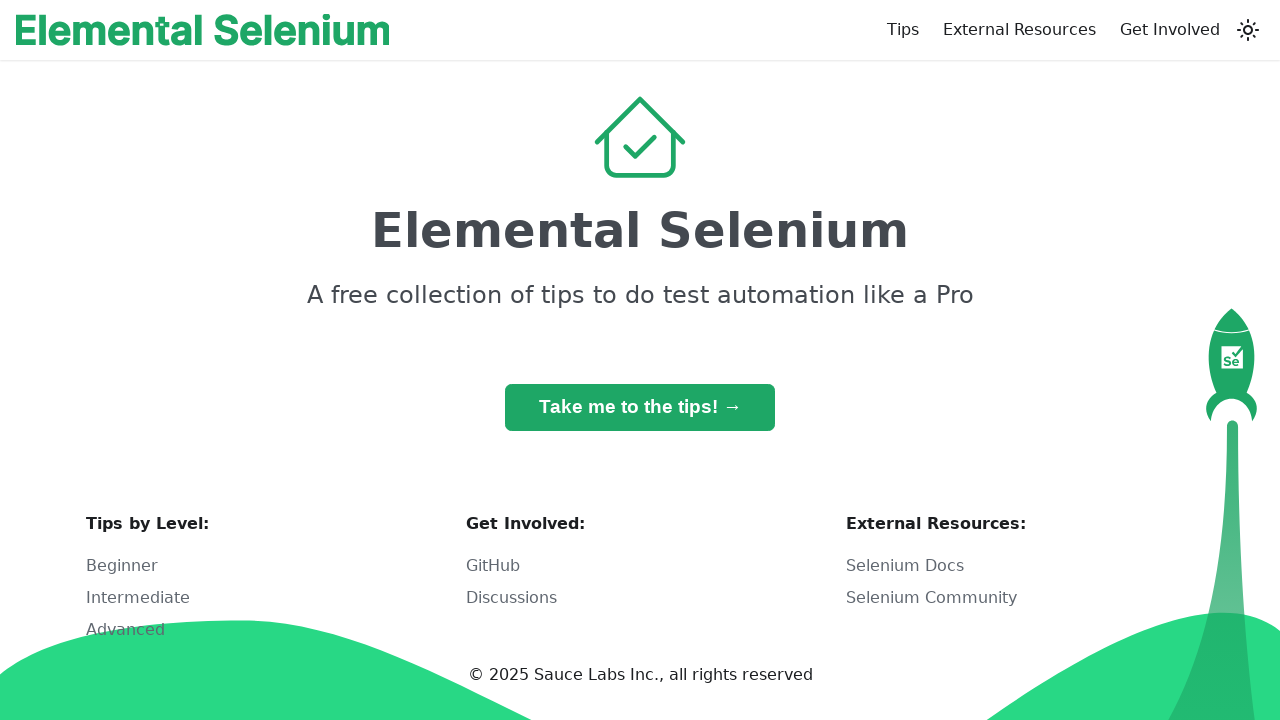

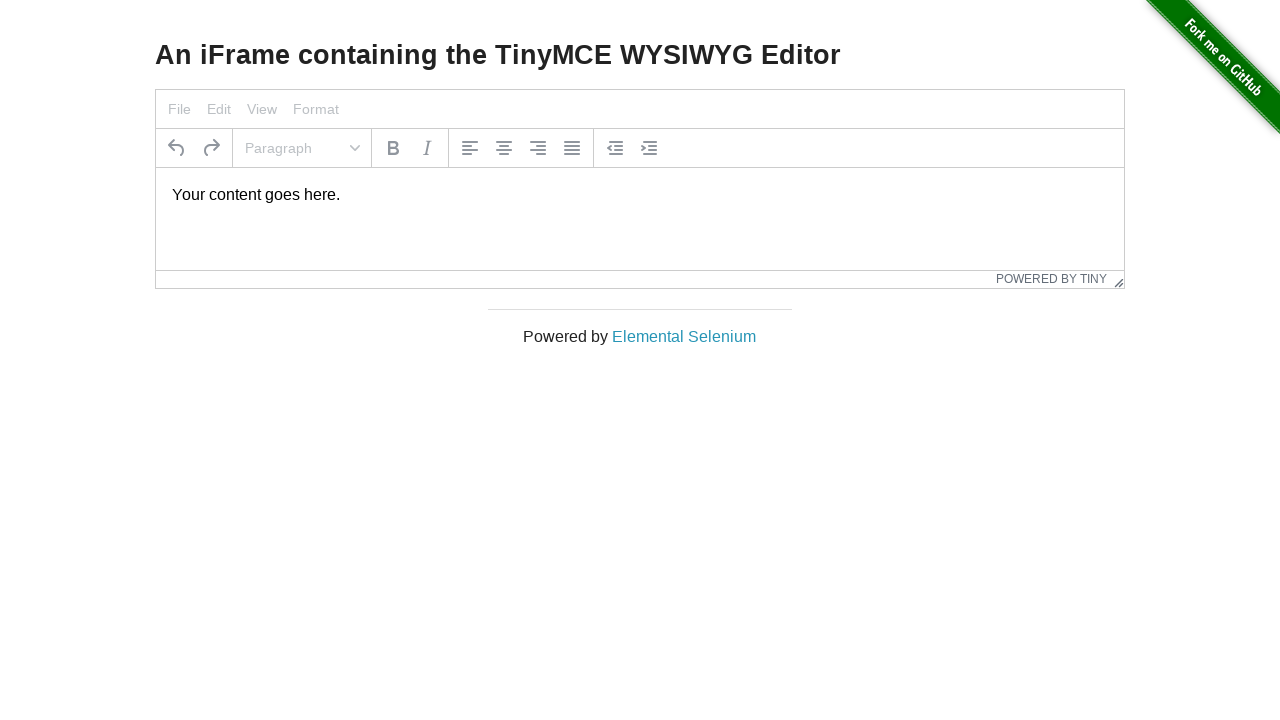